Navigates to a Chinese navigation website (2345.com) and verifies the page loads by checking the title

Starting URL: http://www.2345.com/?k718881649

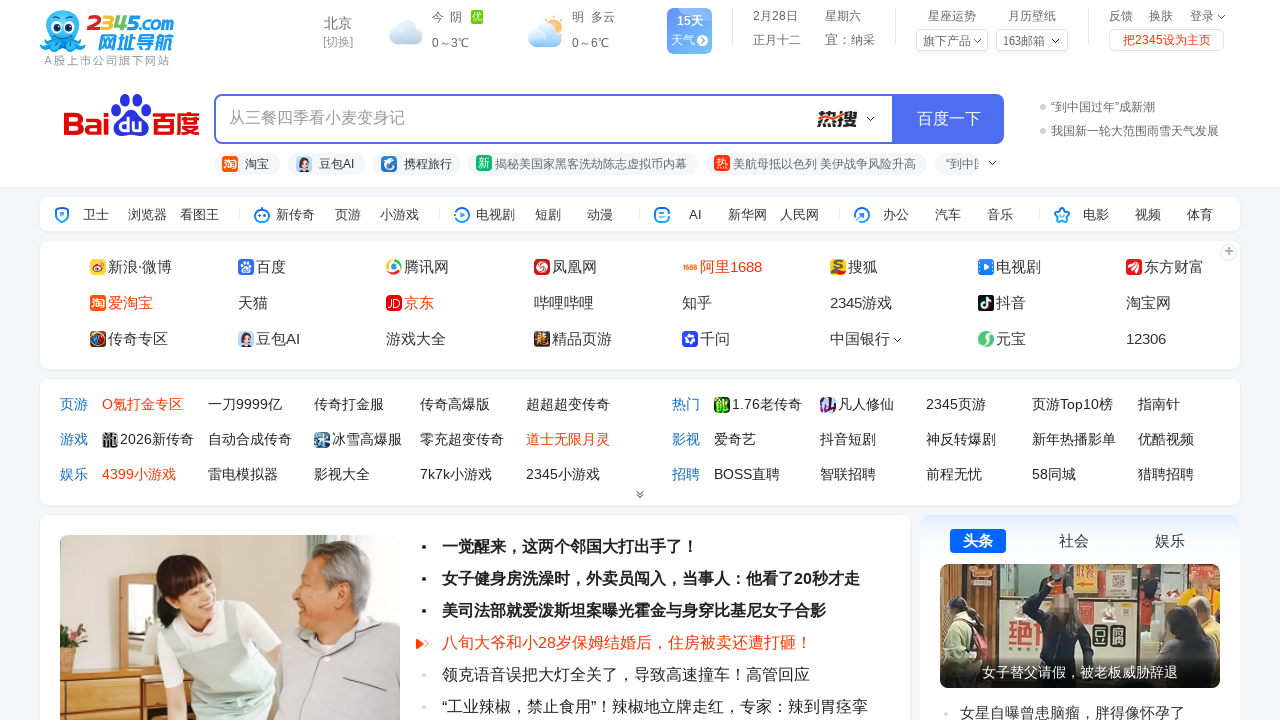

Waited for page to reach domcontentloaded state
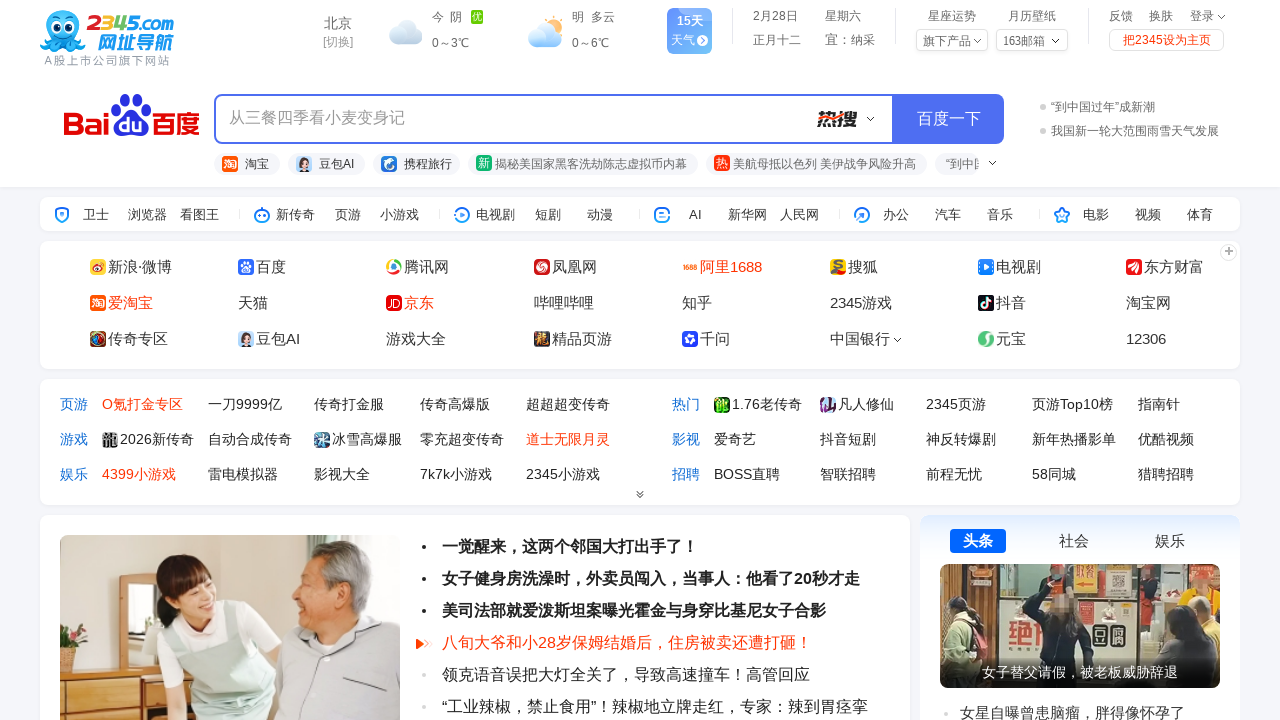

Retrieved page title
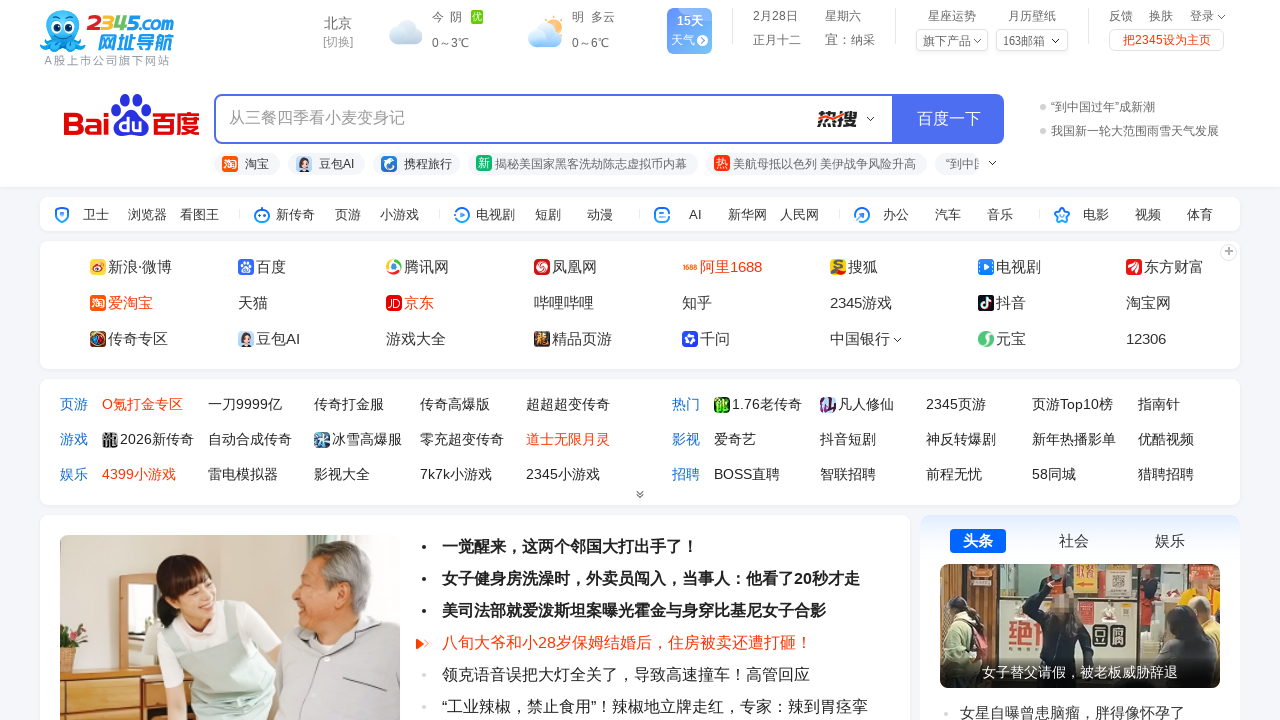

Verified page title is not empty
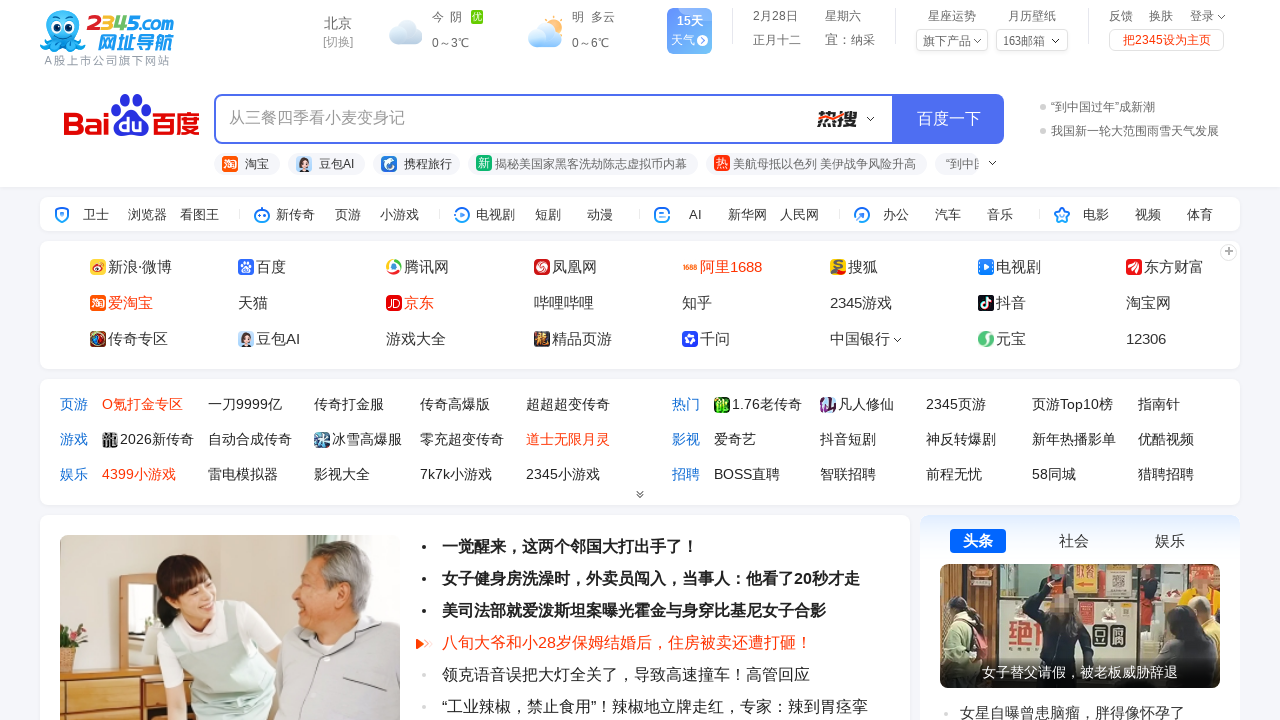

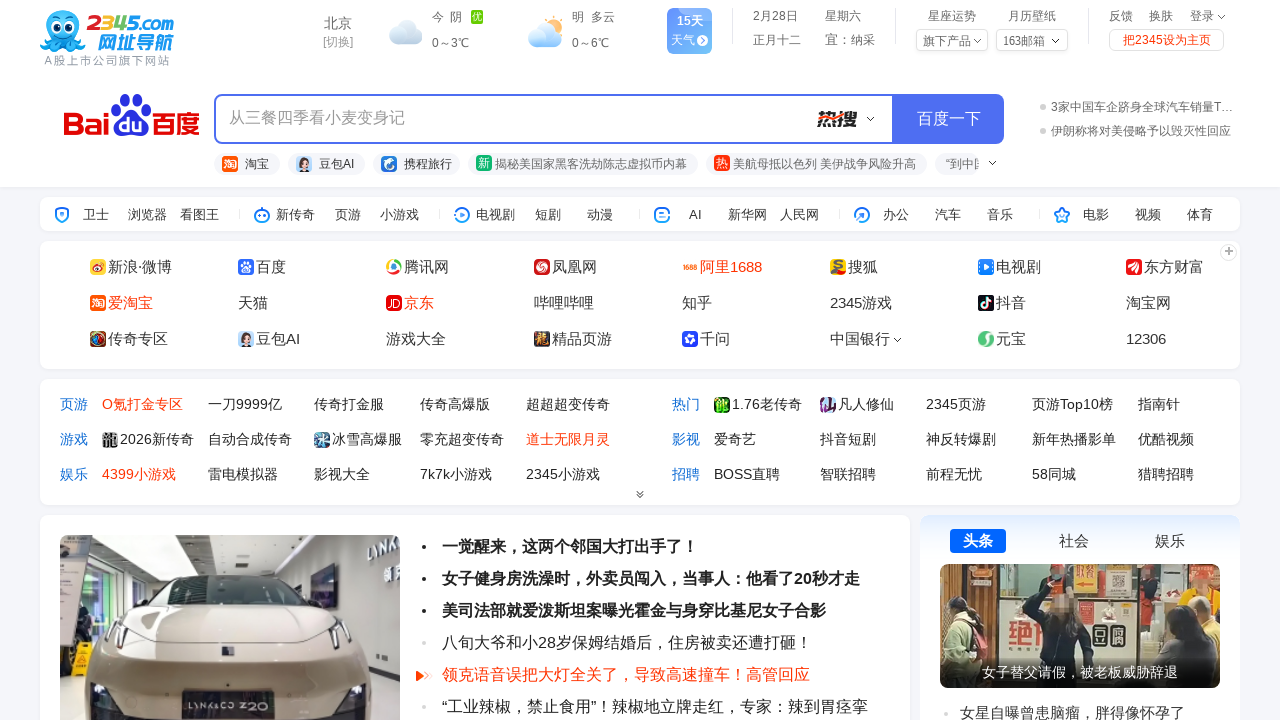